Navigates to the Selenium downloads page and clicks on the Downloads span element using XPath text matching

Starting URL: https://www.selenium.dev/downloads/

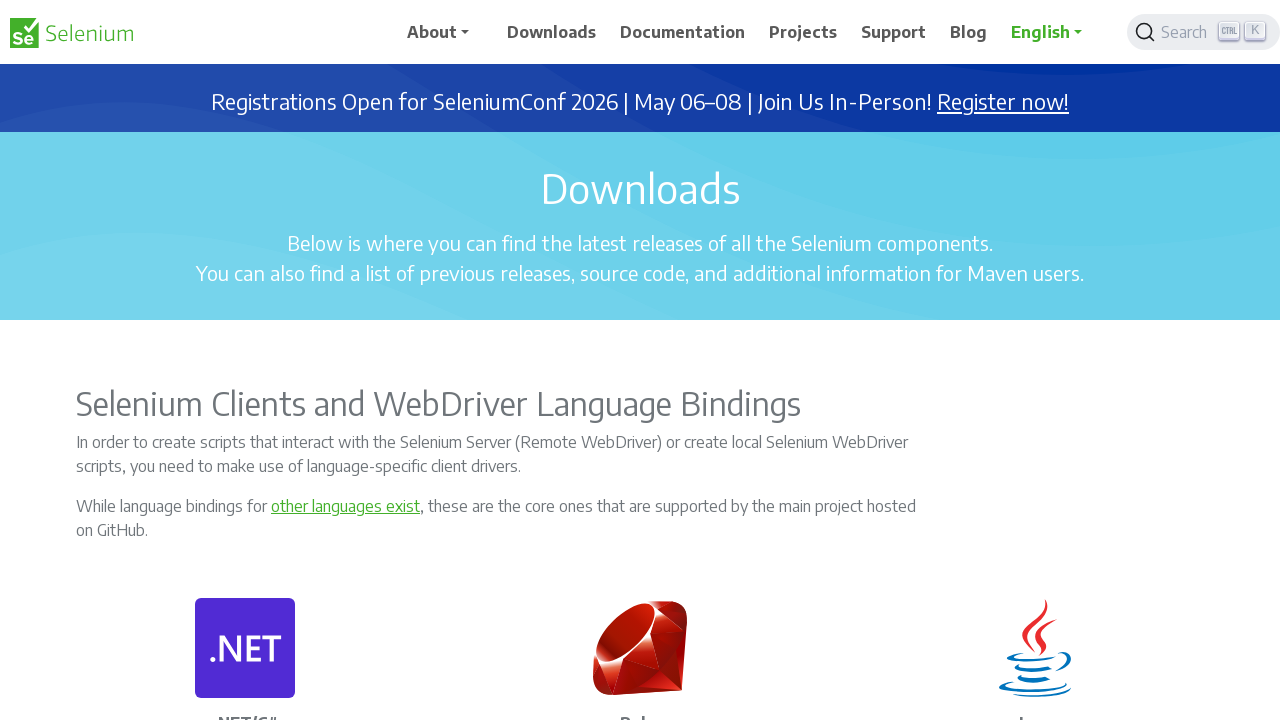

Navigated to Selenium downloads page
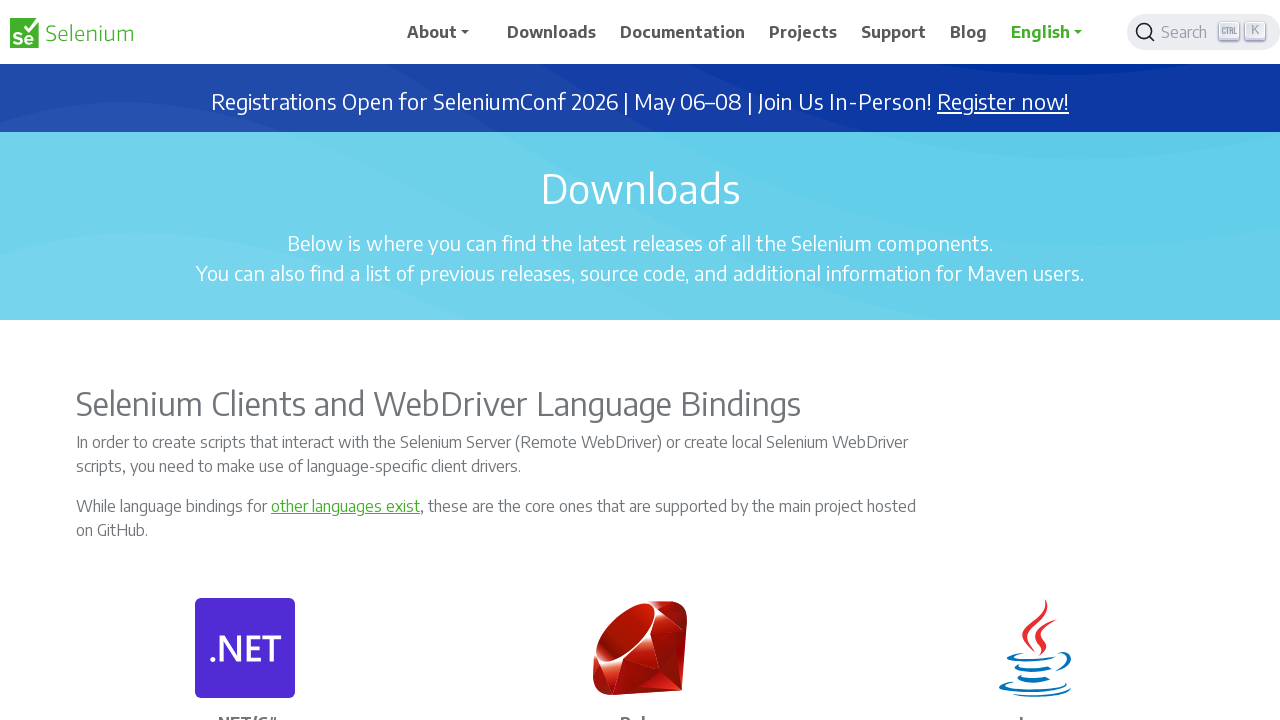

Clicked on Downloads span element using XPath text matching at (552, 32) on xpath=//span[text()='Downloads']
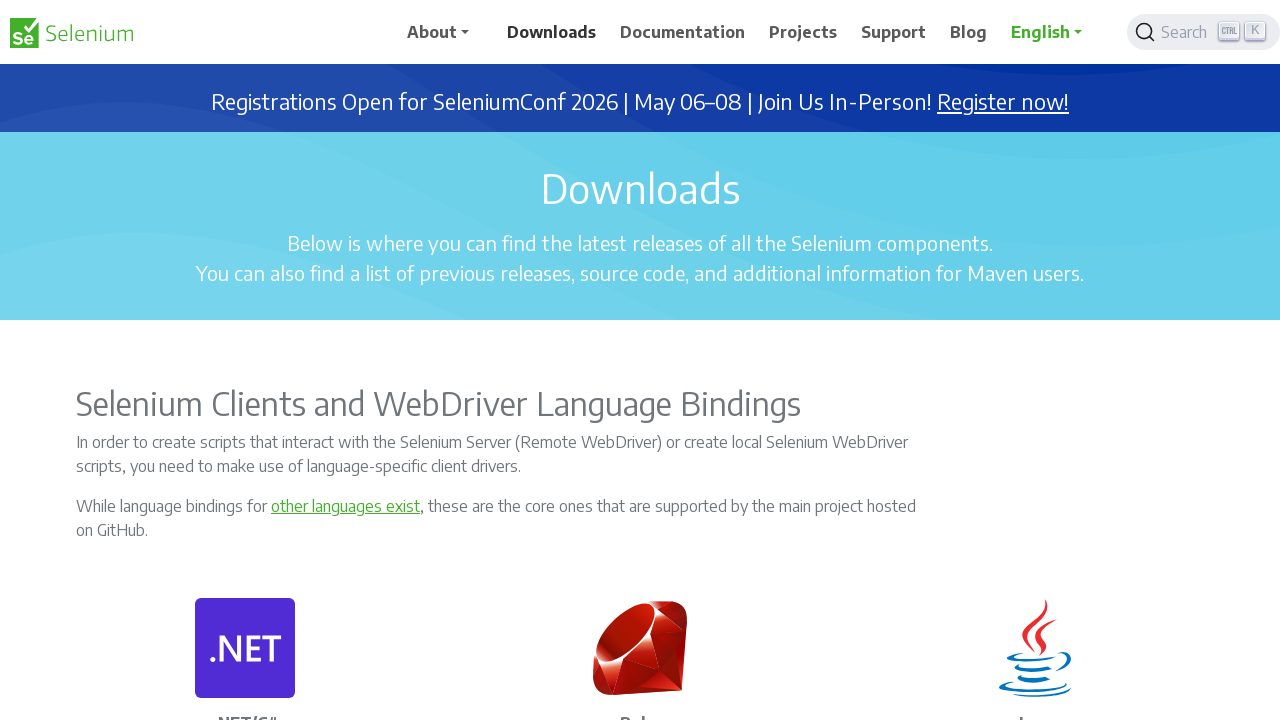

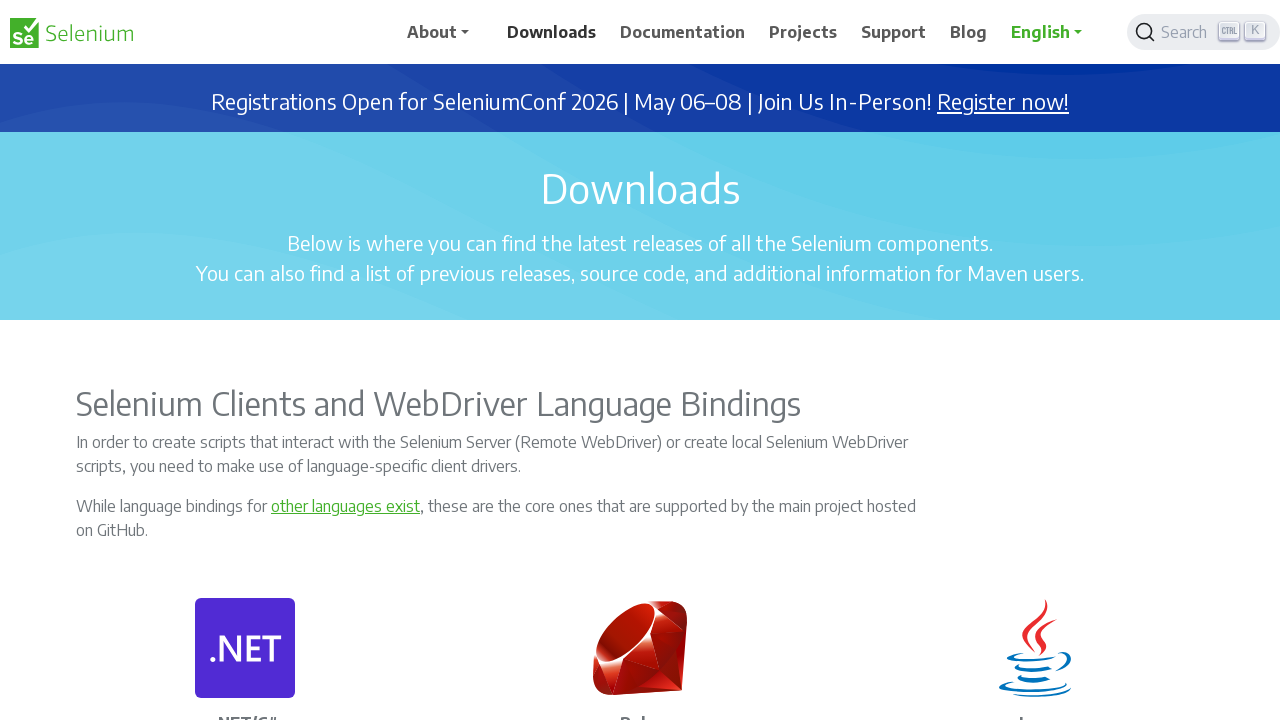